Tests filtering to display only active (non-completed) items using the Active link

Starting URL: https://demo.playwright.dev/todomvc

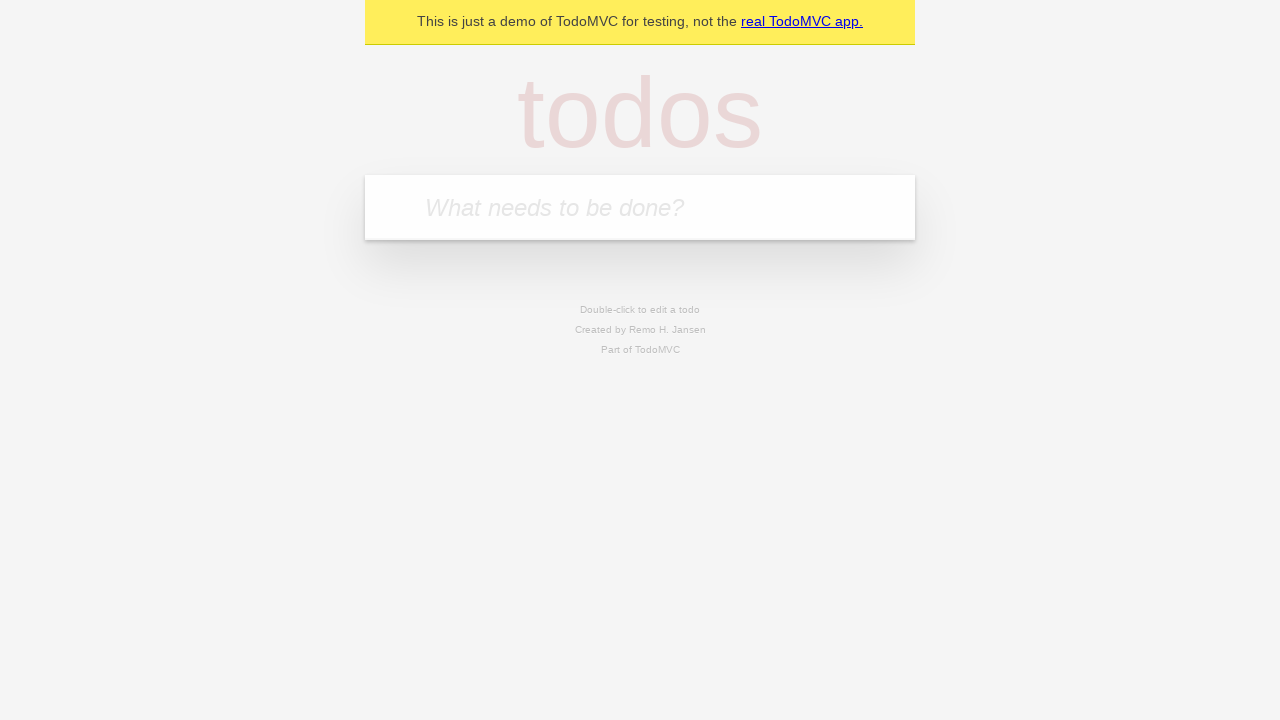

Filled todo input with 'buy some cheese' on internal:attr=[placeholder="What needs to be done?"i]
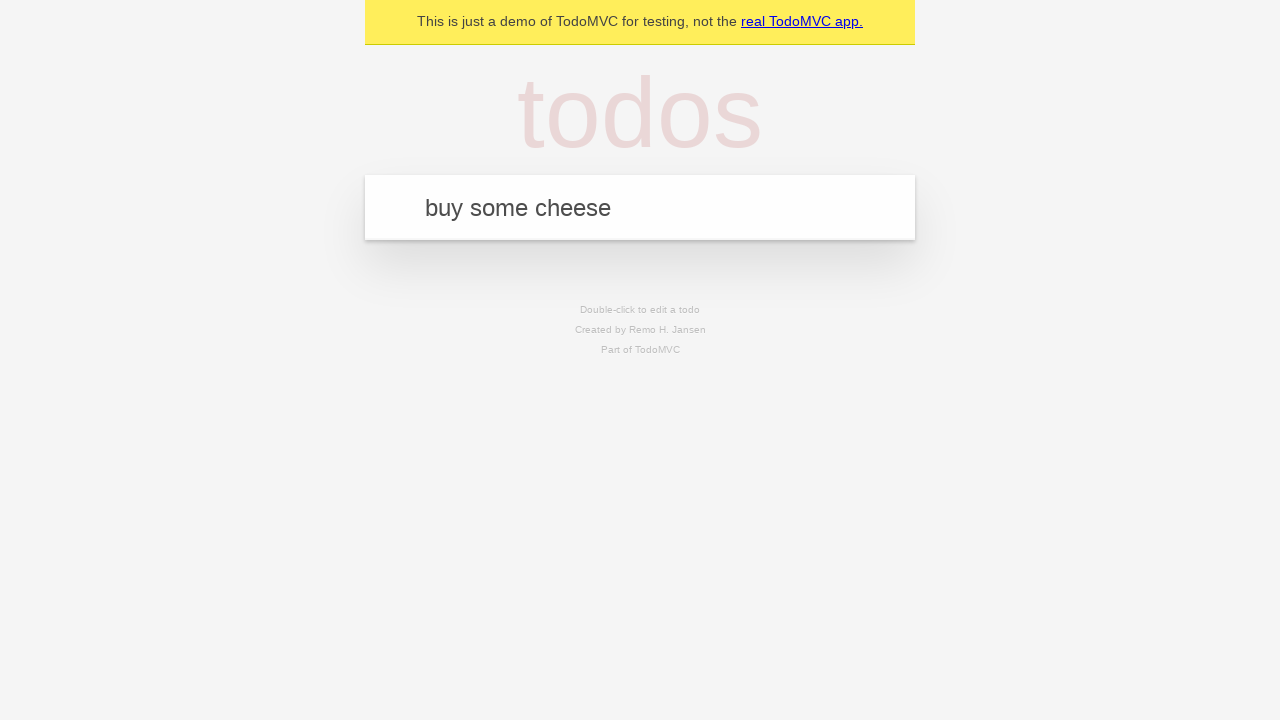

Pressed Enter to add first todo on internal:attr=[placeholder="What needs to be done?"i]
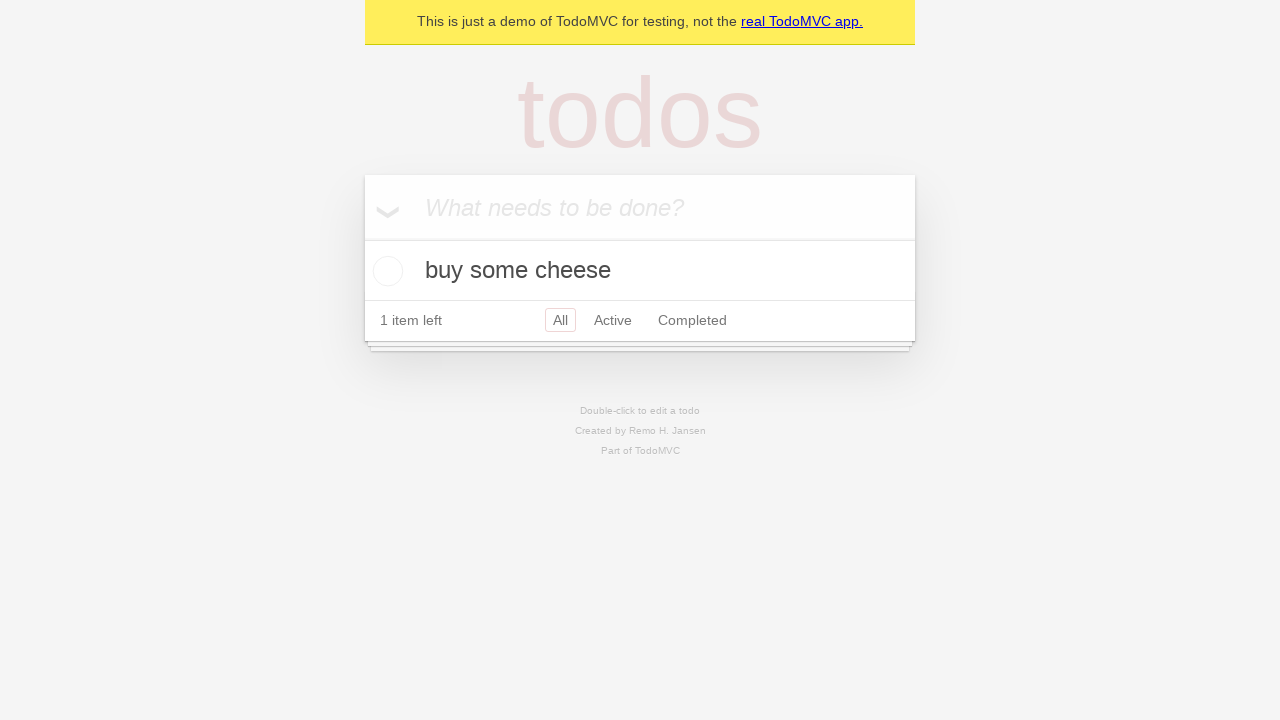

Filled todo input with 'feed the cat' on internal:attr=[placeholder="What needs to be done?"i]
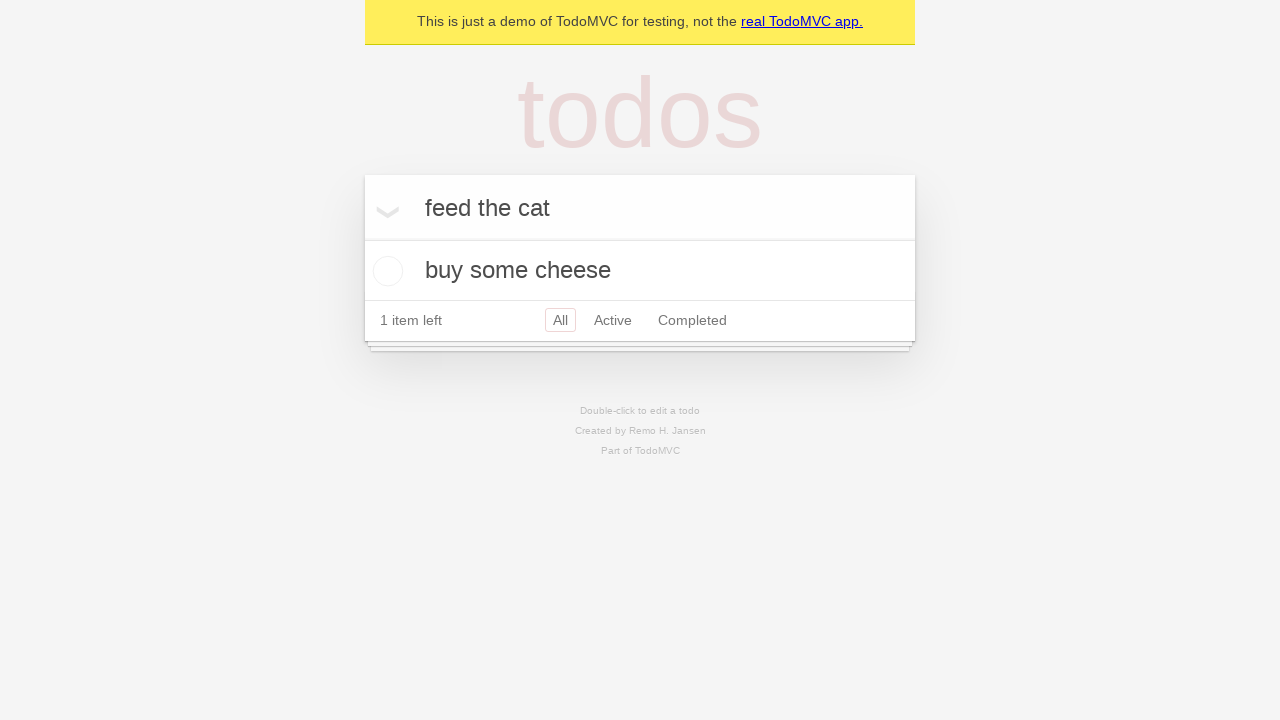

Pressed Enter to add second todo on internal:attr=[placeholder="What needs to be done?"i]
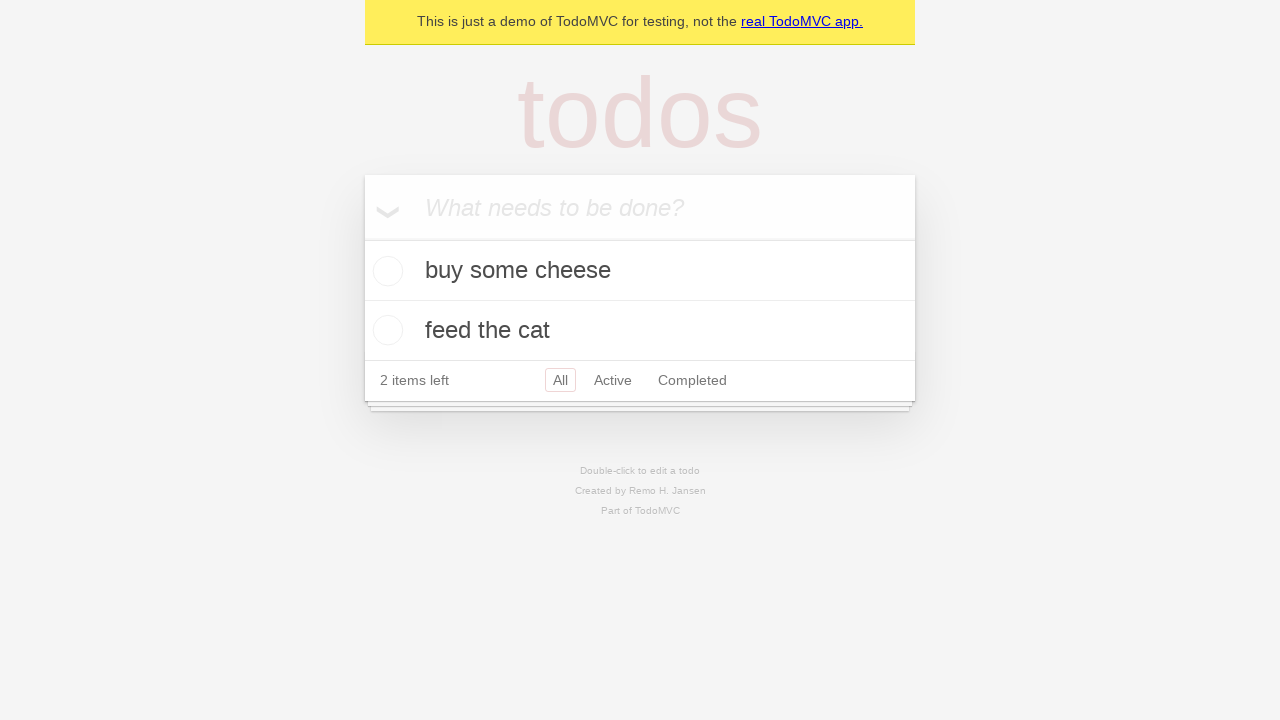

Filled todo input with 'book a doctors appointment' on internal:attr=[placeholder="What needs to be done?"i]
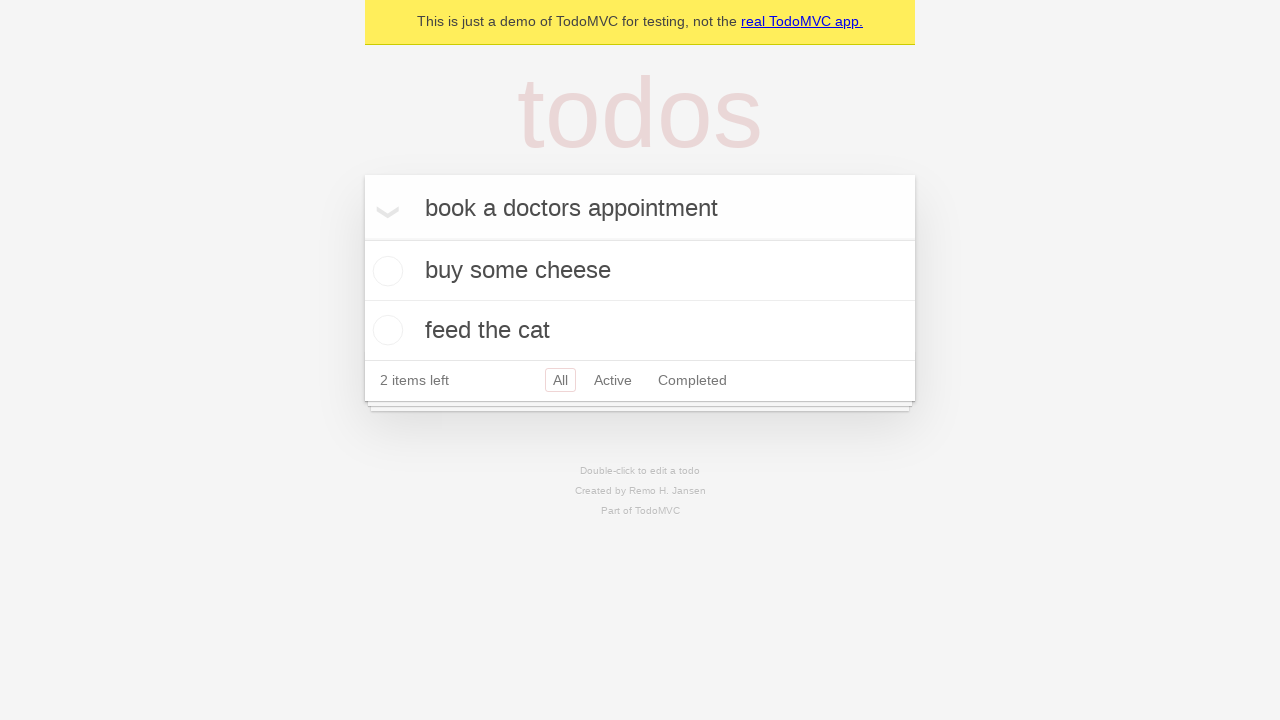

Pressed Enter to add third todo on internal:attr=[placeholder="What needs to be done?"i]
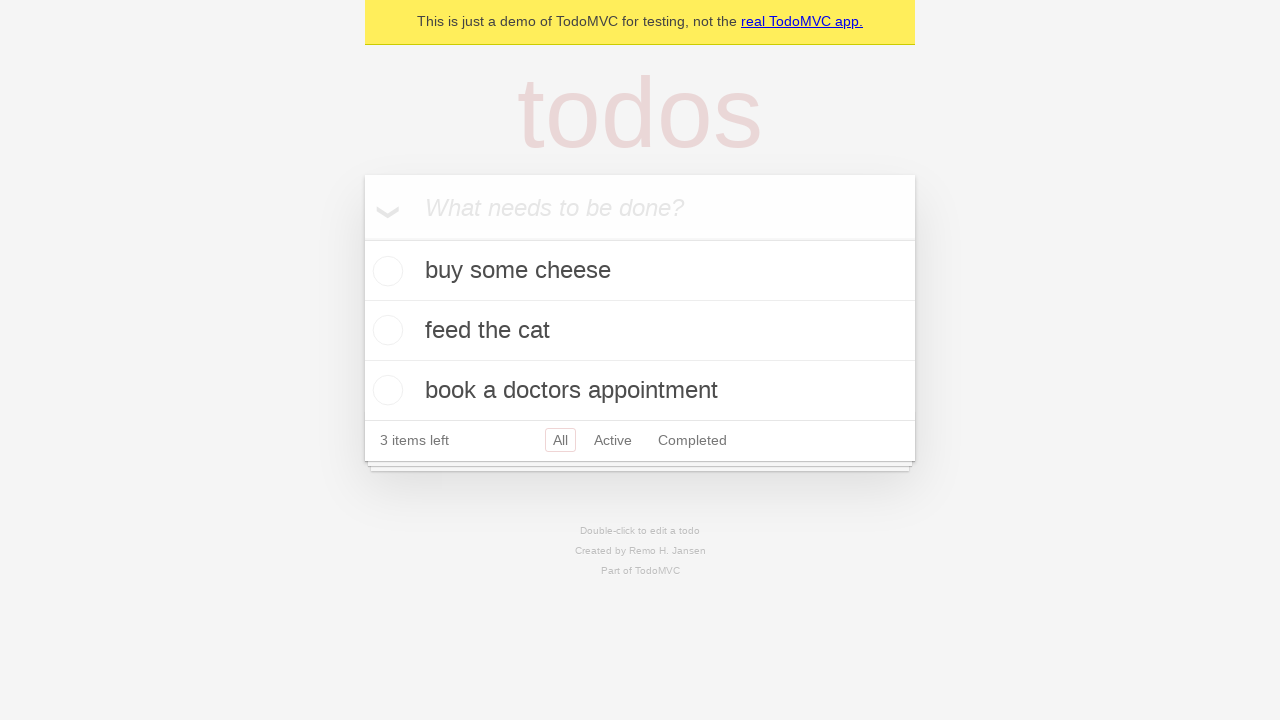

Checked the second todo item (feed the cat) at (385, 330) on internal:testid=[data-testid="todo-item"s] >> nth=1 >> internal:role=checkbox
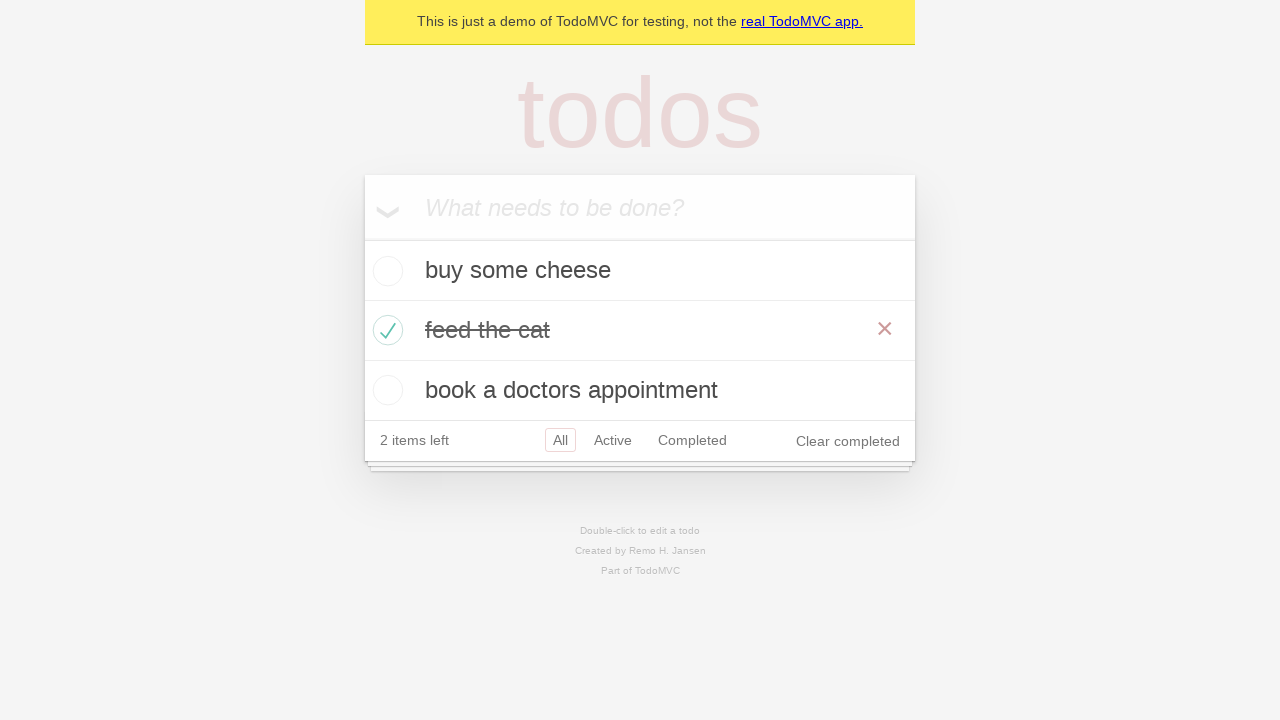

Clicked Active filter to display only non-completed items at (613, 440) on internal:role=link[name="Active"i]
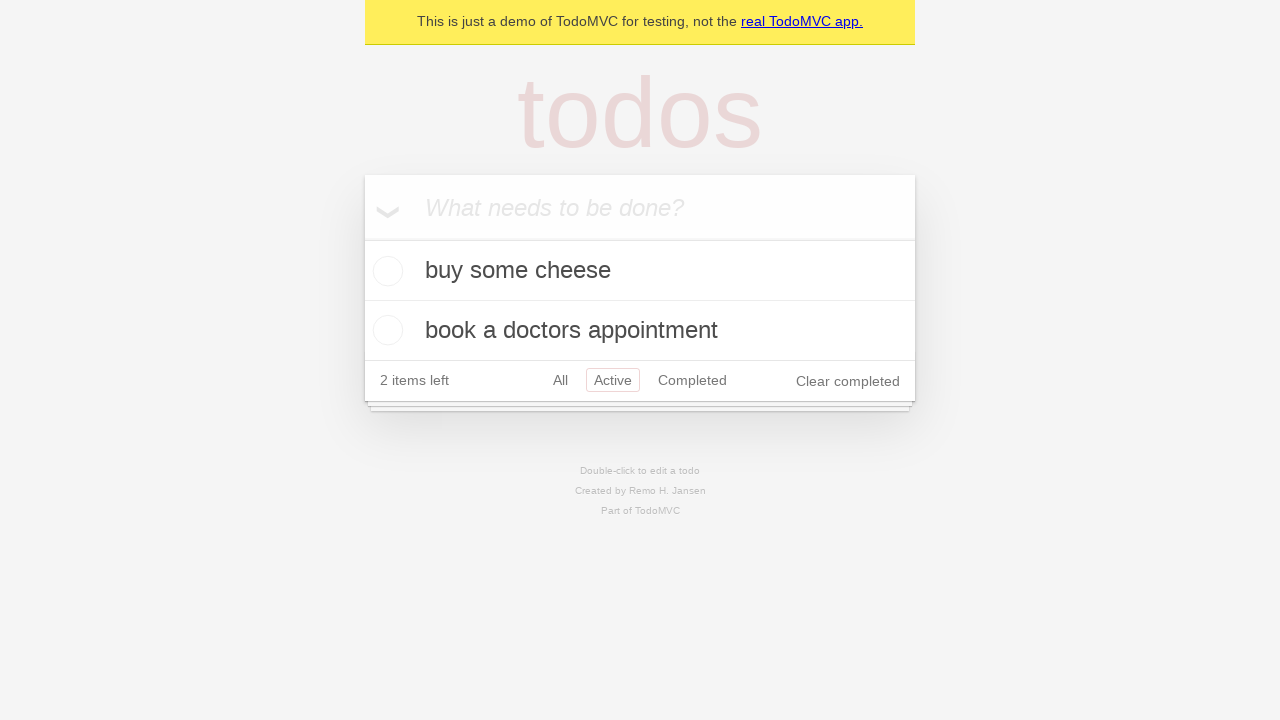

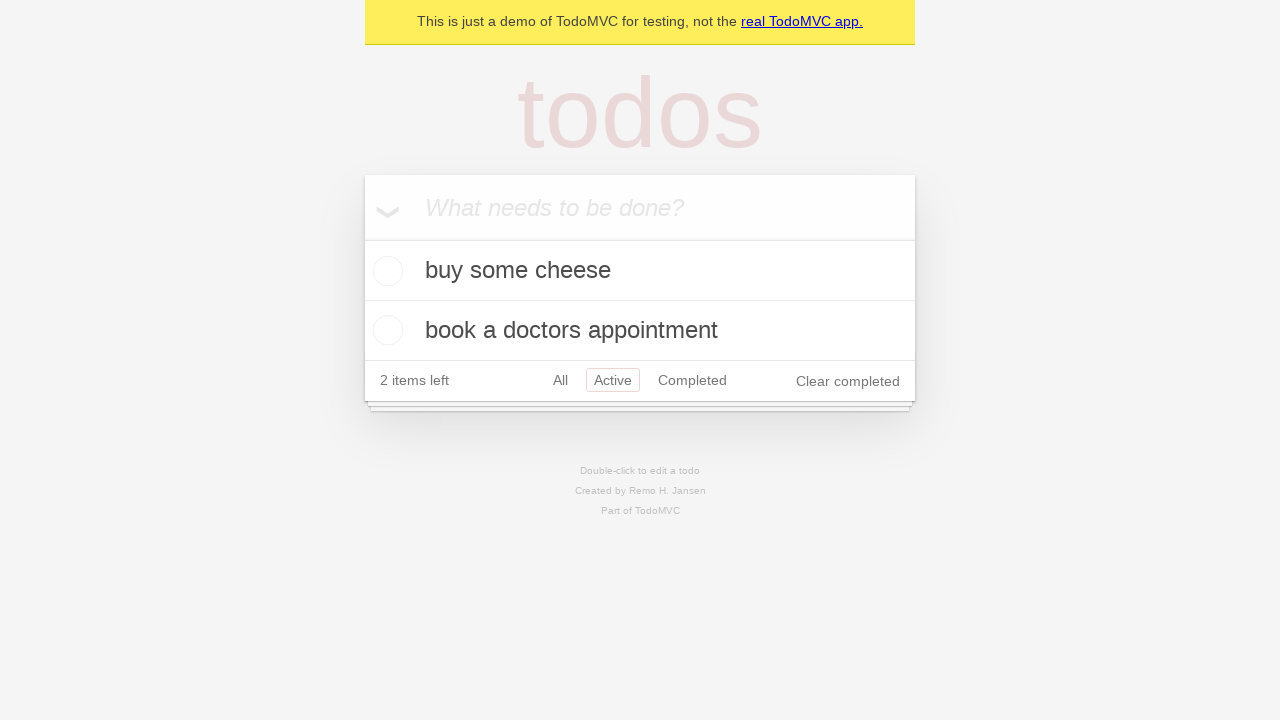